Tests JavaScript prompt dialog by clicking prompt button, entering text, accepting the dialog, and verifying the entered text appears in result

Starting URL: https://testotomasyonu.com/javascriptAlert

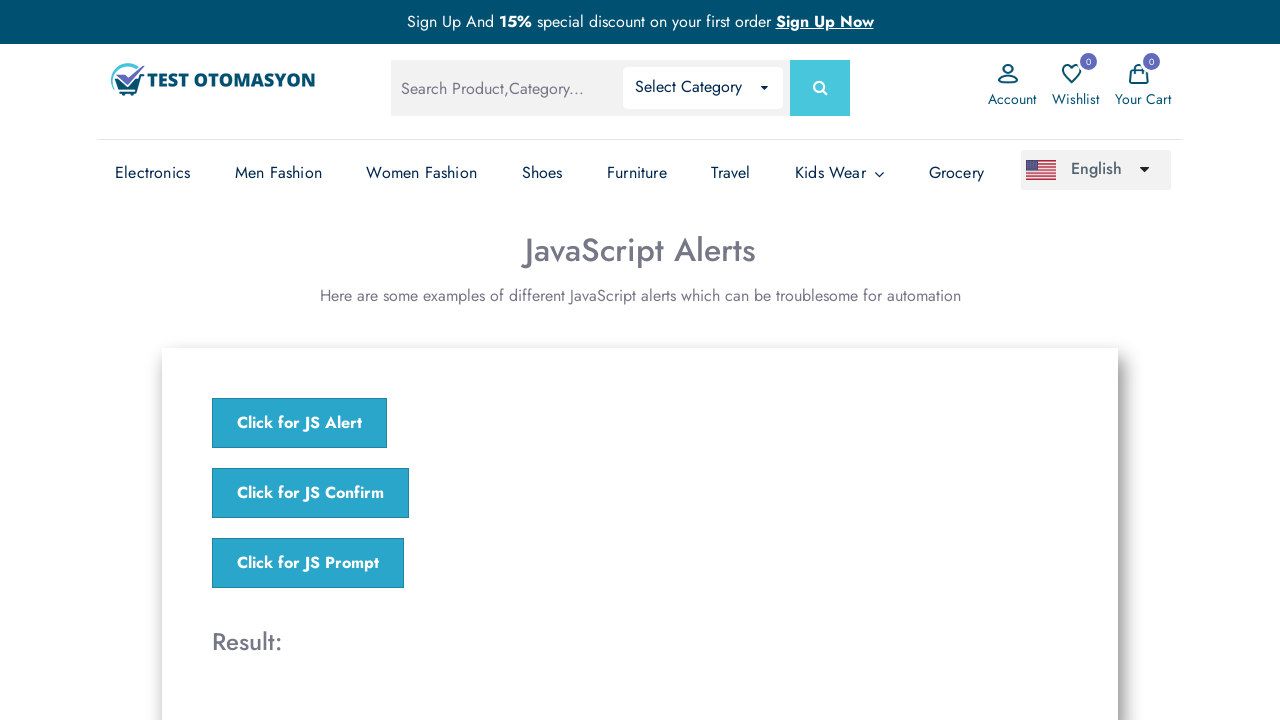

Set up dialog handler to accept prompt with text 'Abdullah'
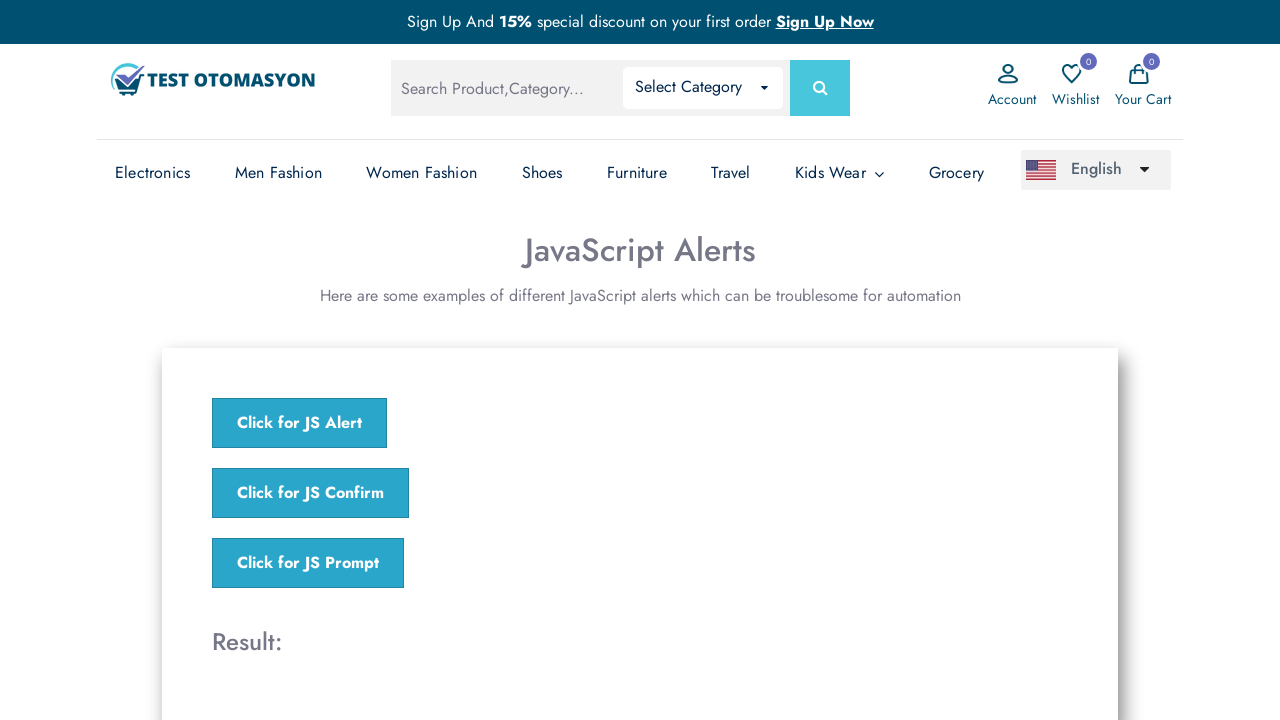

Clicked 'Click for JS Prompt' button to trigger JavaScript prompt dialog at (308, 563) on text='Click for JS Prompt'
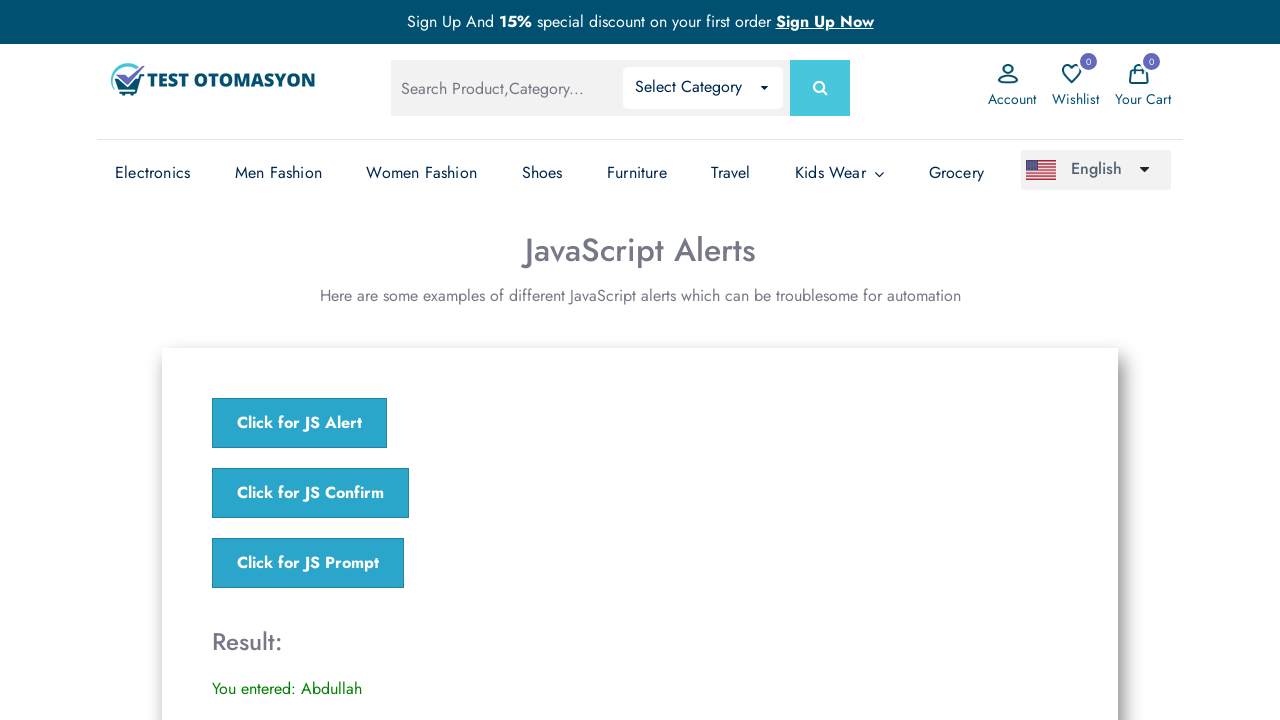

Waited 500ms for result element to update
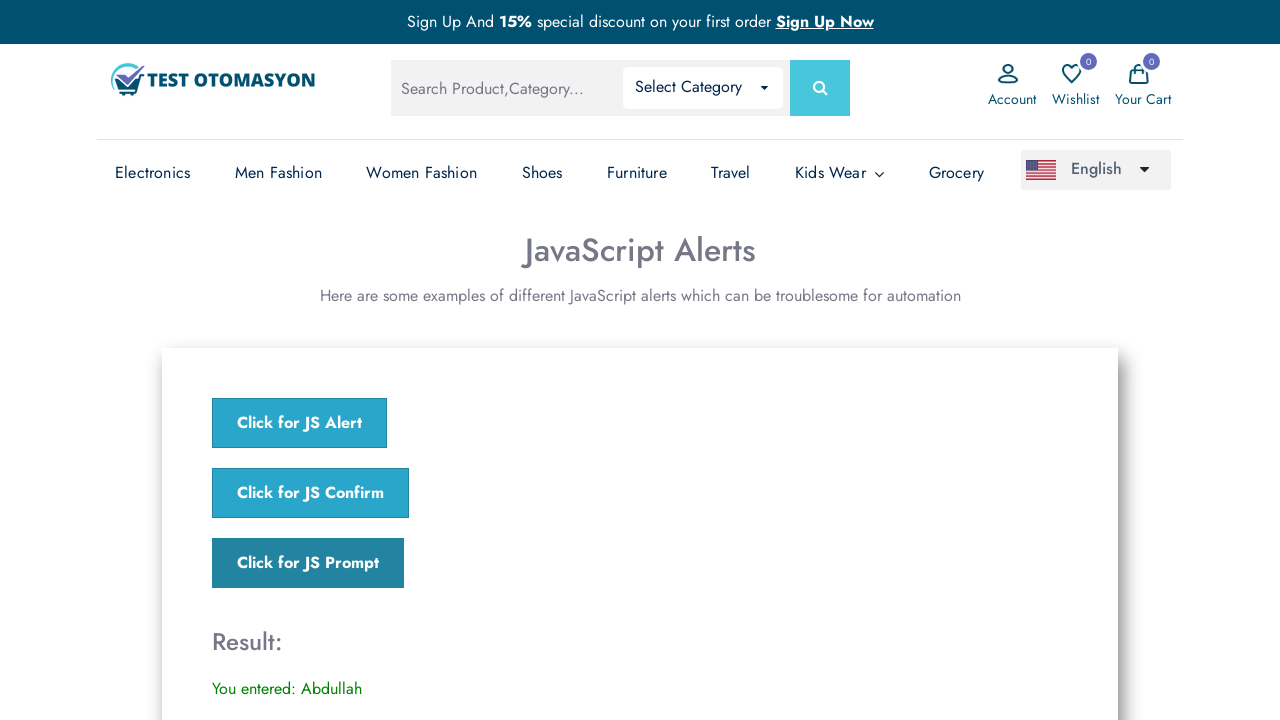

Located result element by #result selector
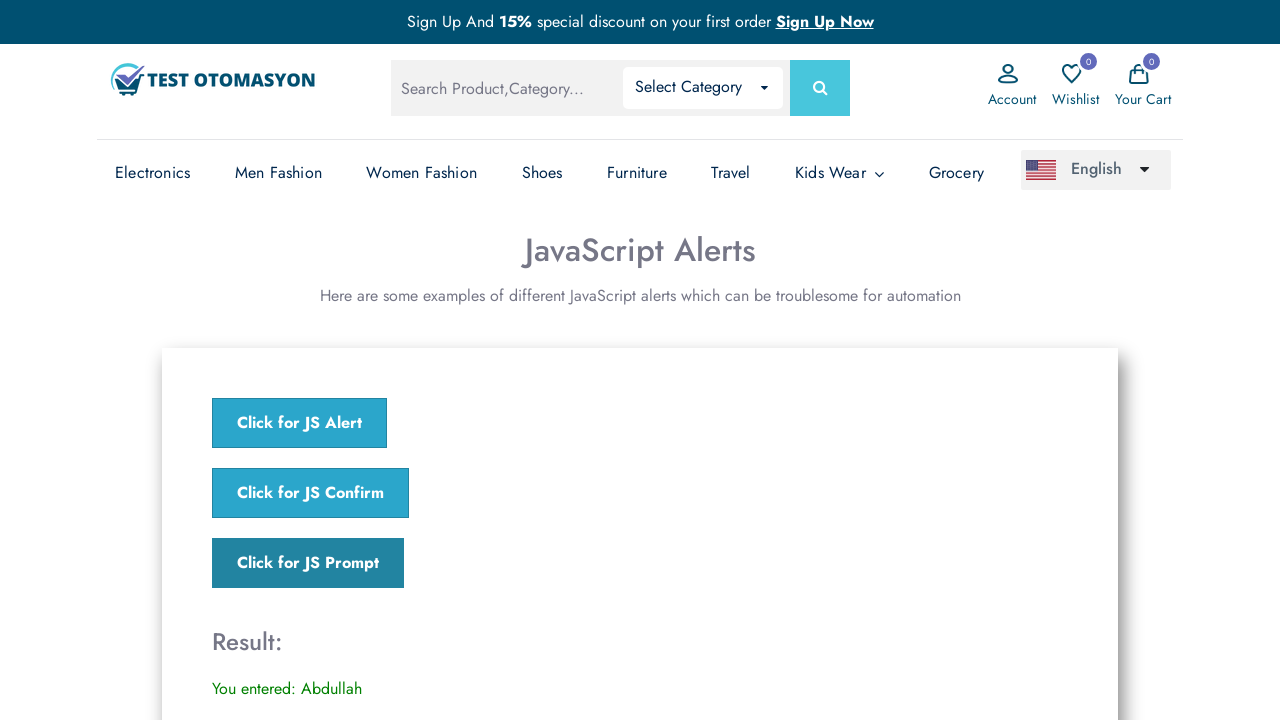

Verified that 'Abdullah' appears in the result element text
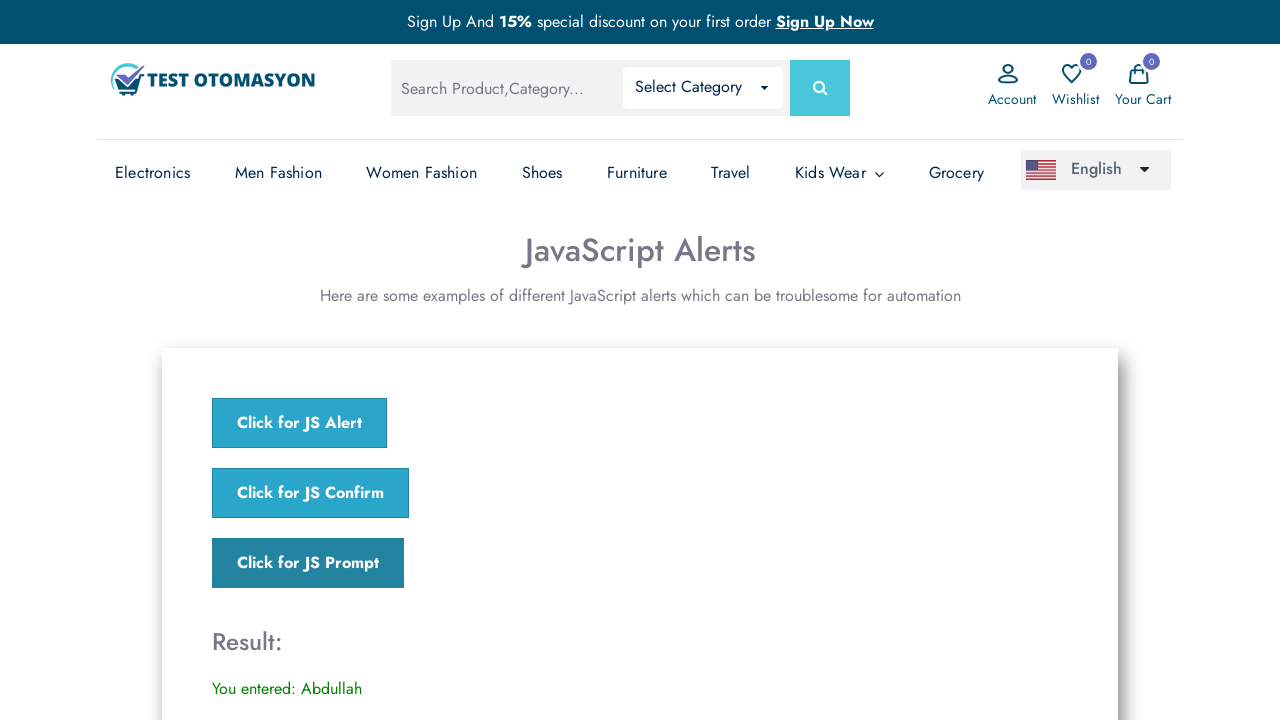

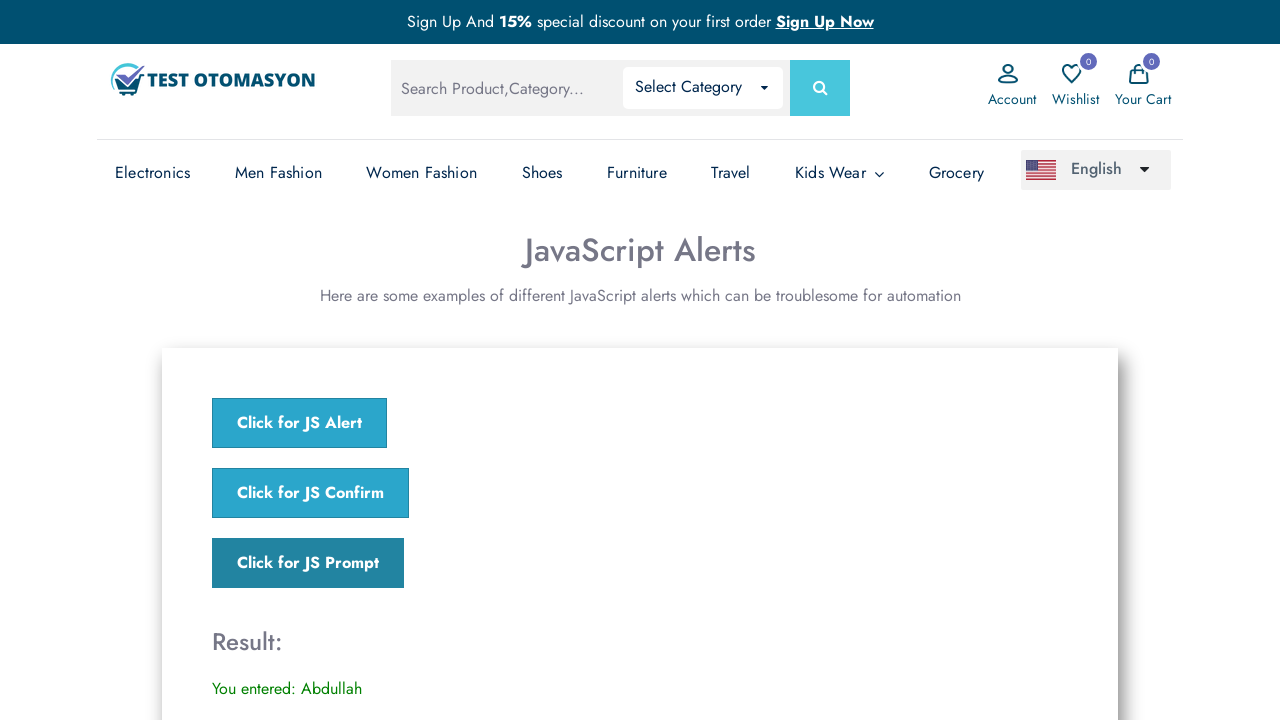